Tests dynamic content loading by clicking a start button and waiting for hidden content to appear

Starting URL: https://the-internet.herokuapp.com/dynamic_loading/2

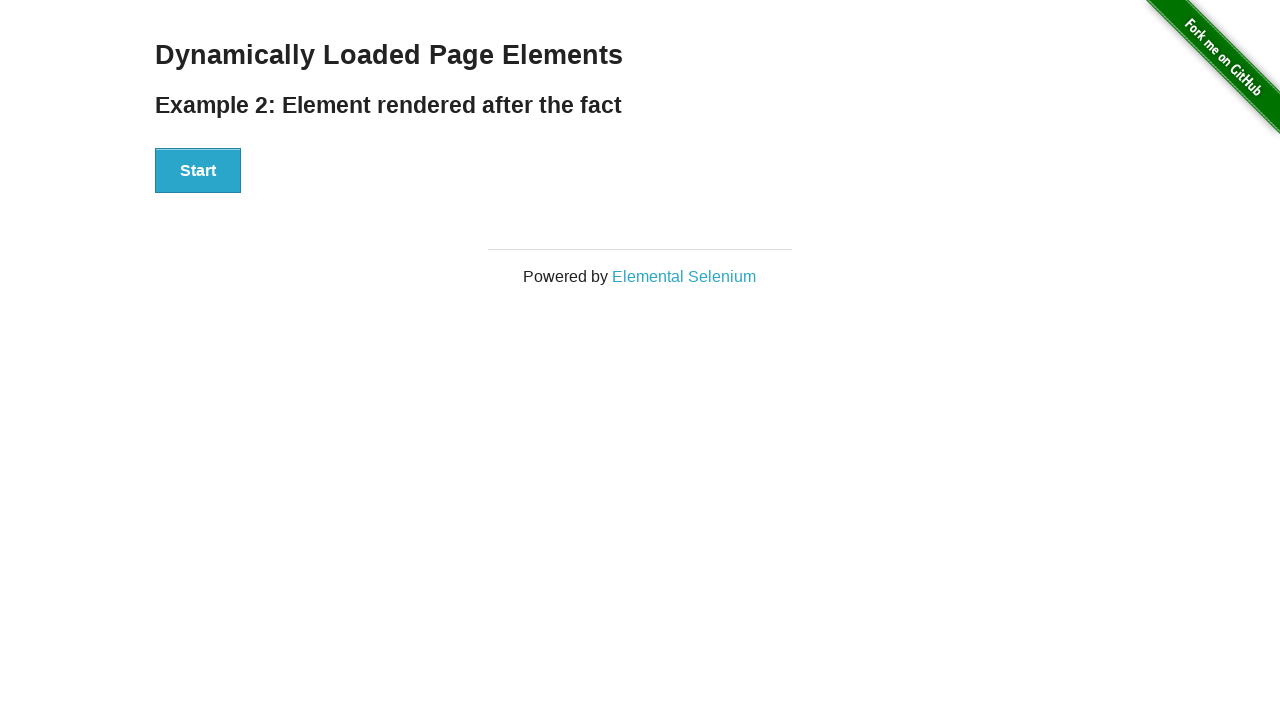

Clicked Start button to trigger dynamic content loading at (198, 171) on xpath=//button[text()='Start']
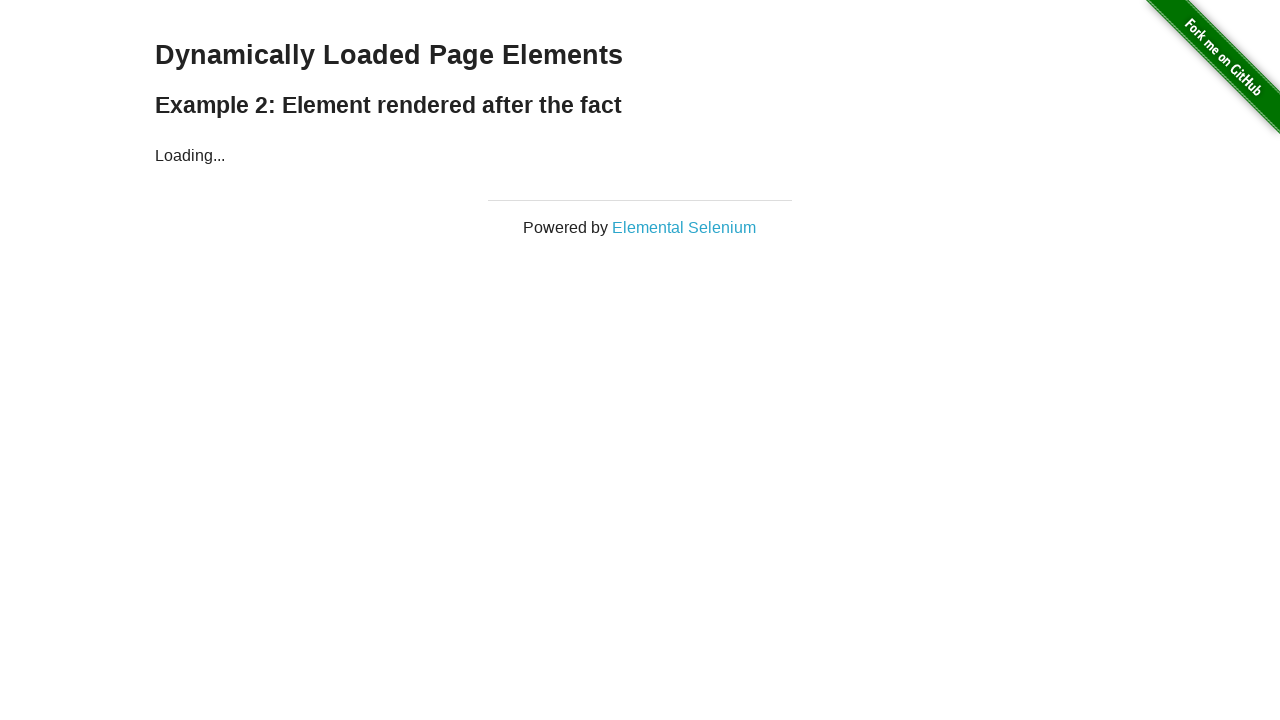

Waited for dynamically loaded content to appear
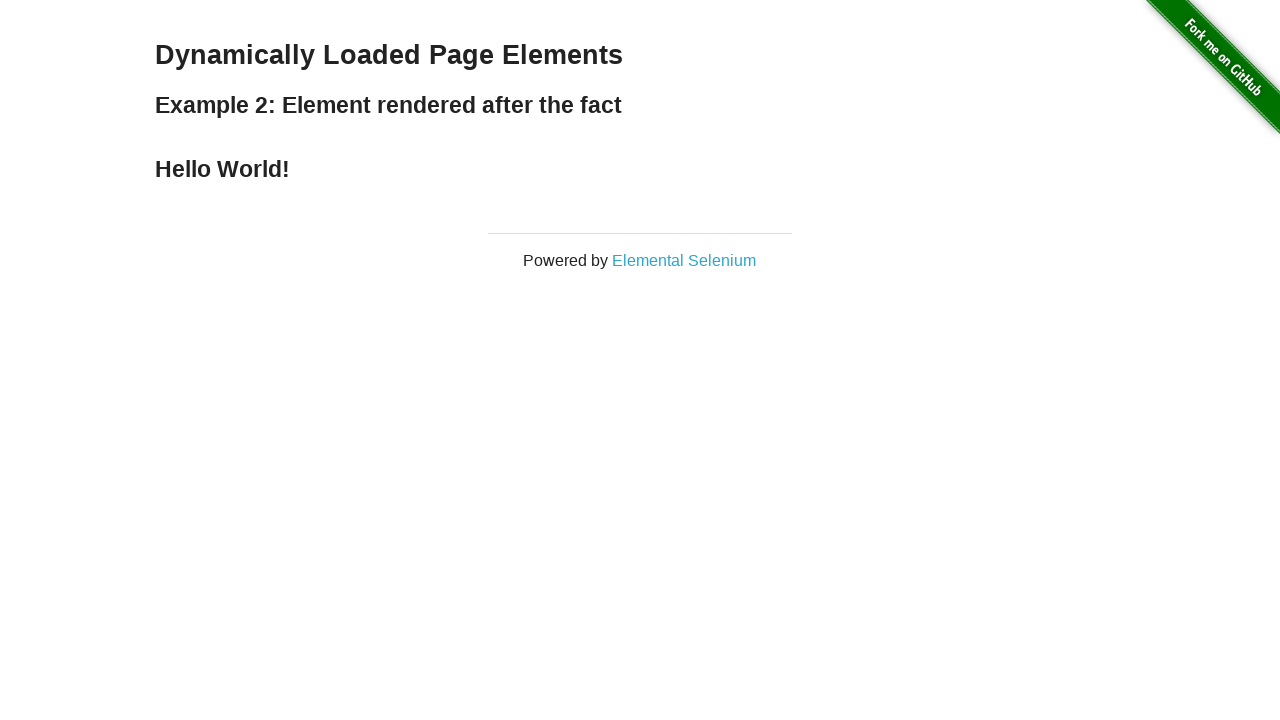

Located the dynamically loaded result element
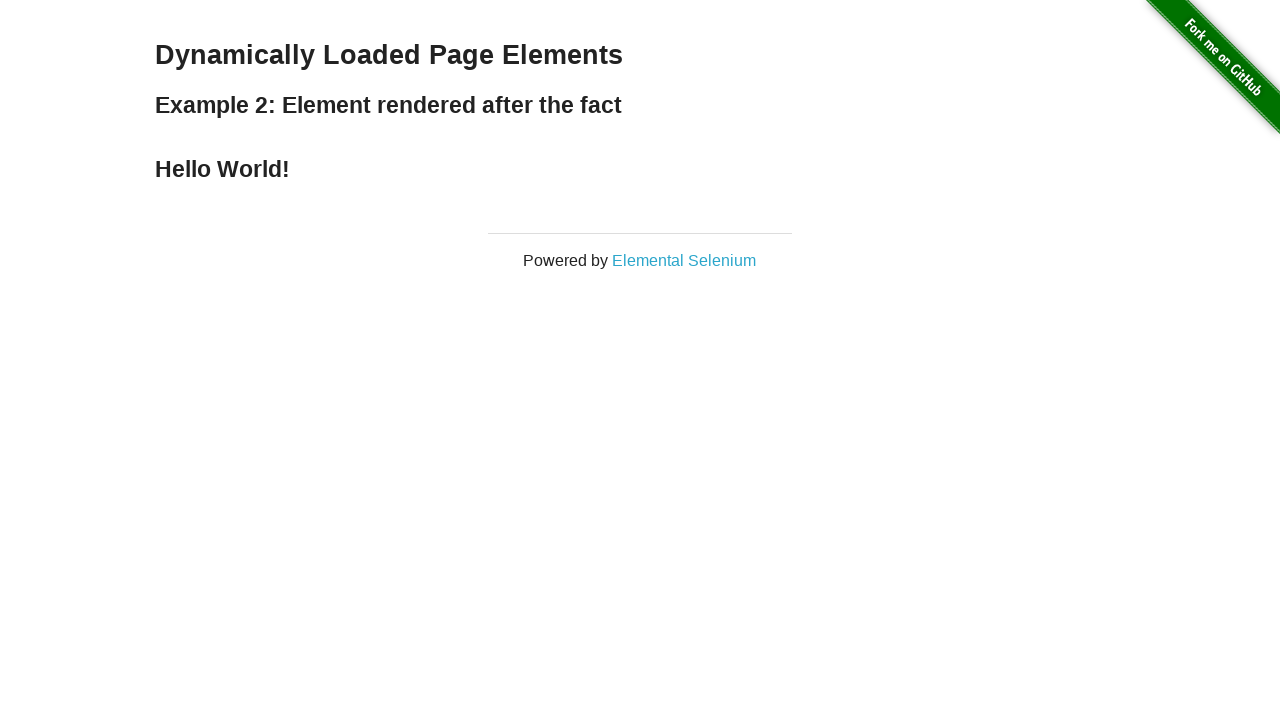

Retrieved result text: Hello World!
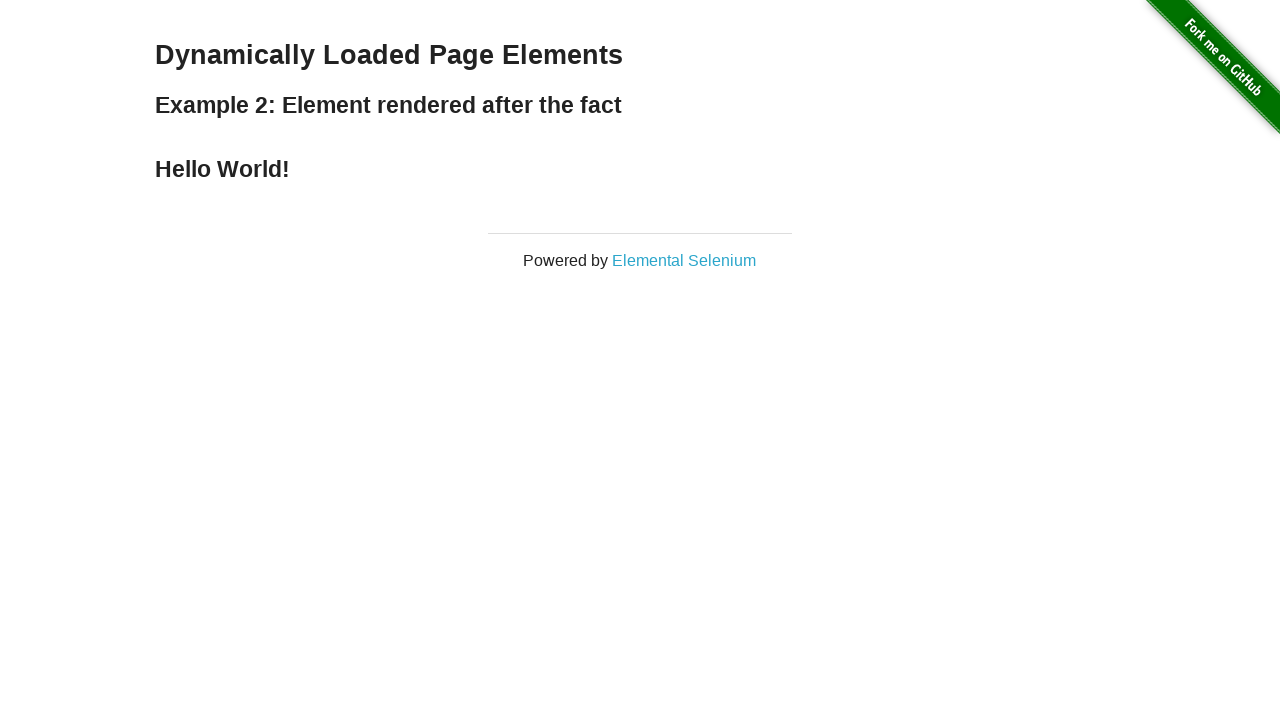

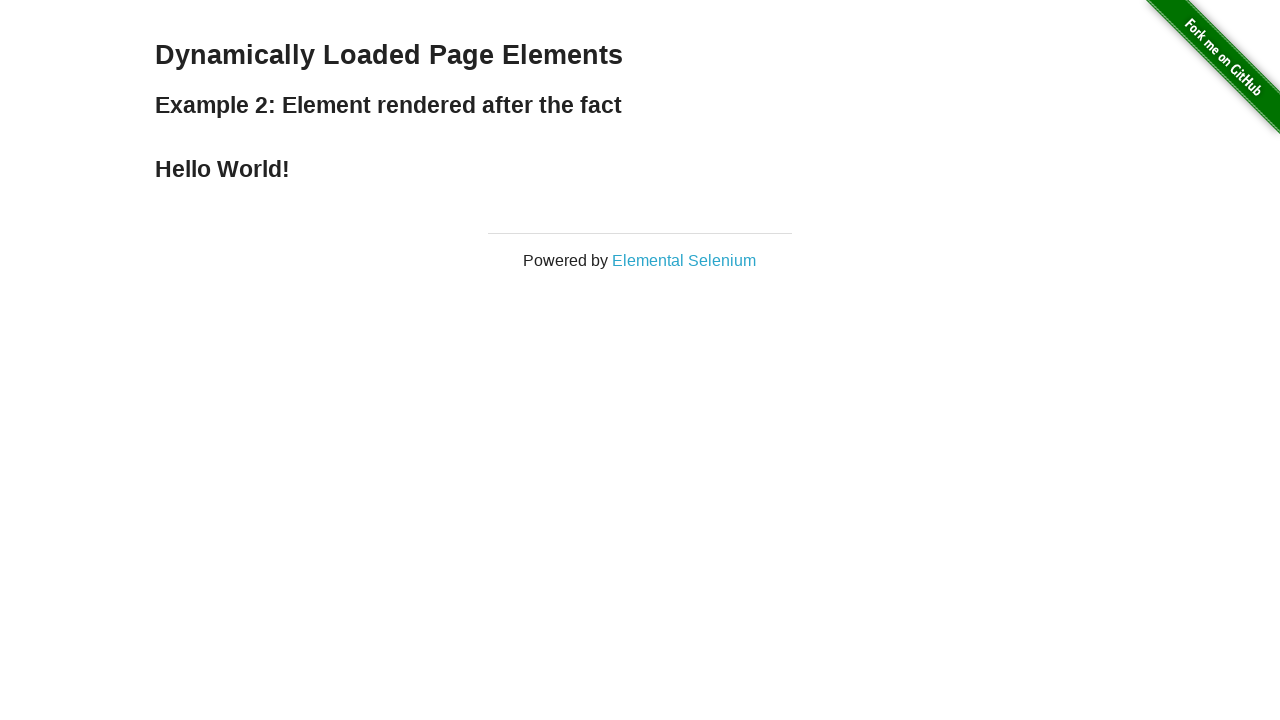